Tests scrolling by a fixed pixel amount (500px down) using mouse wheel functionality

Starting URL: https://www.selenium.dev/selenium/web/scrolling_tests/frame_with_nested_scrolling_frame_out_of_view.html

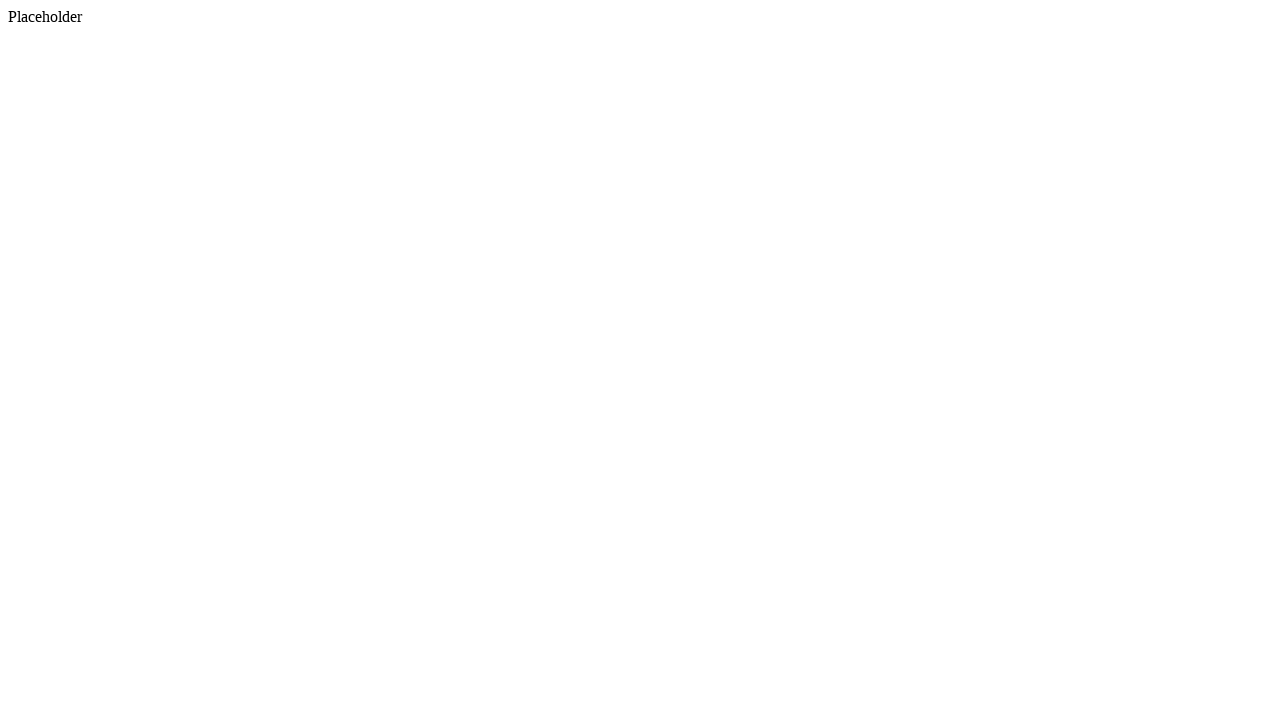

Waited 2 seconds for page to load
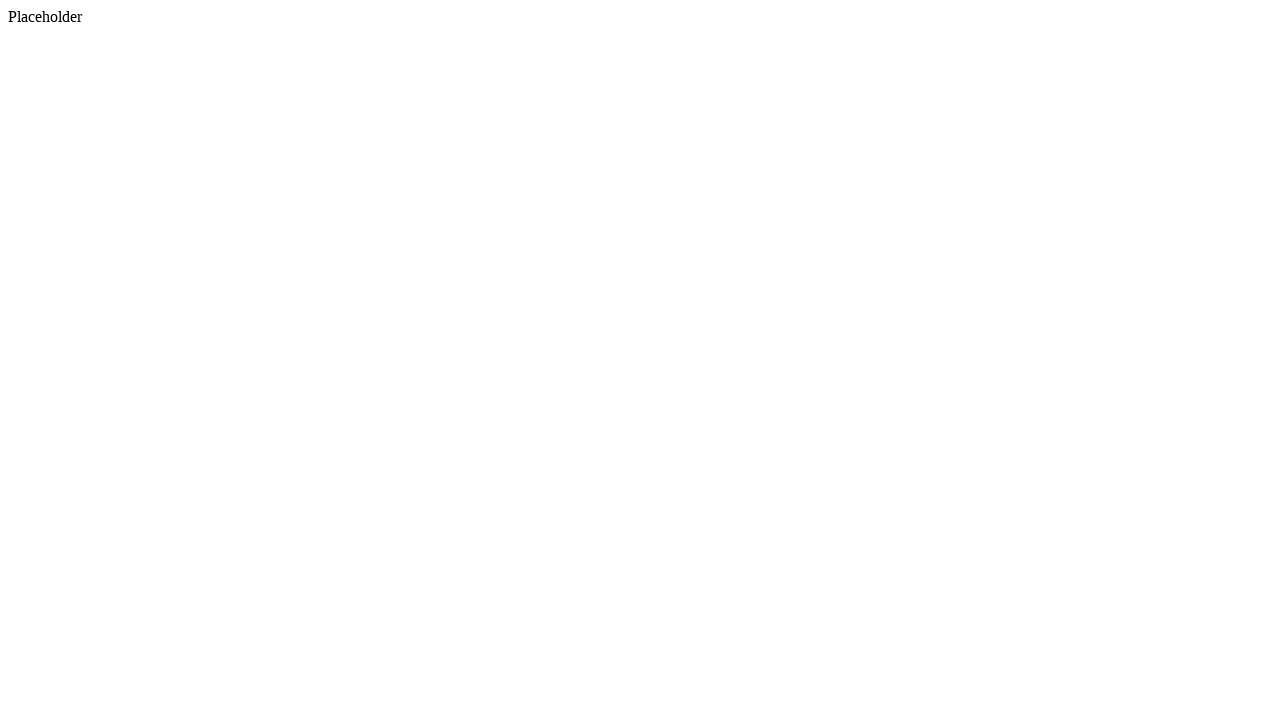

Scrolled down 500 pixels using mouse wheel
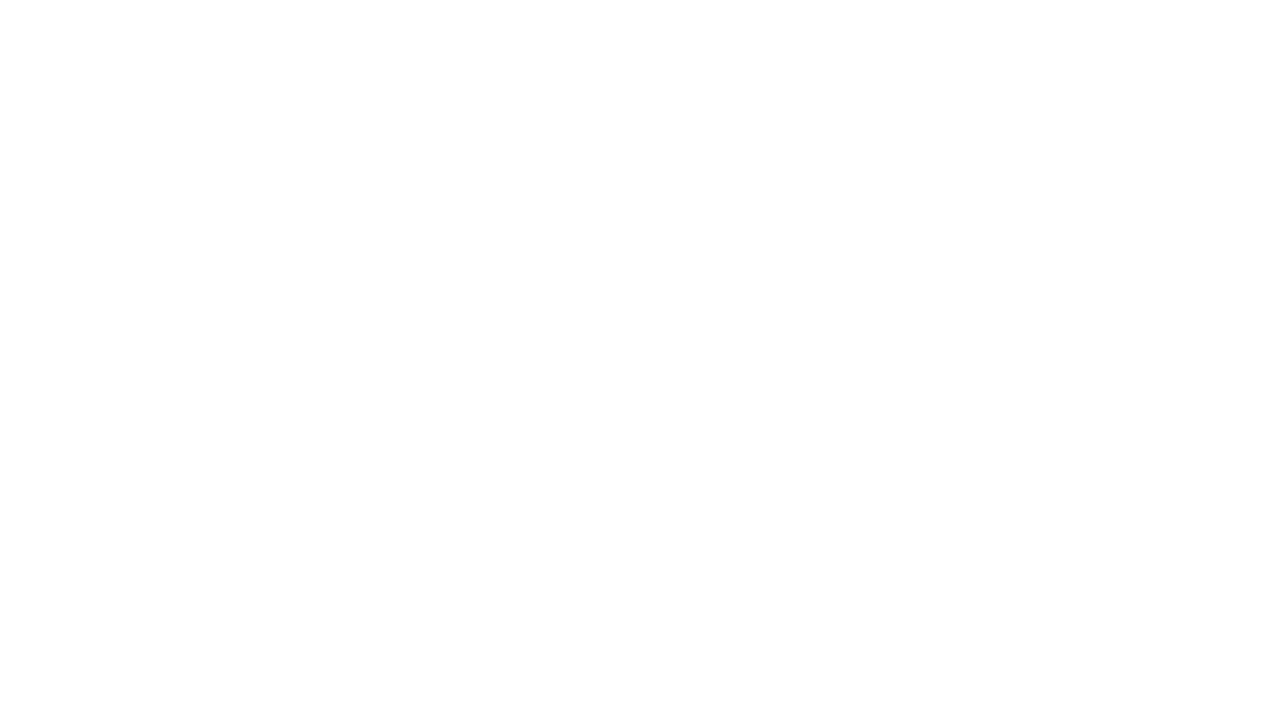

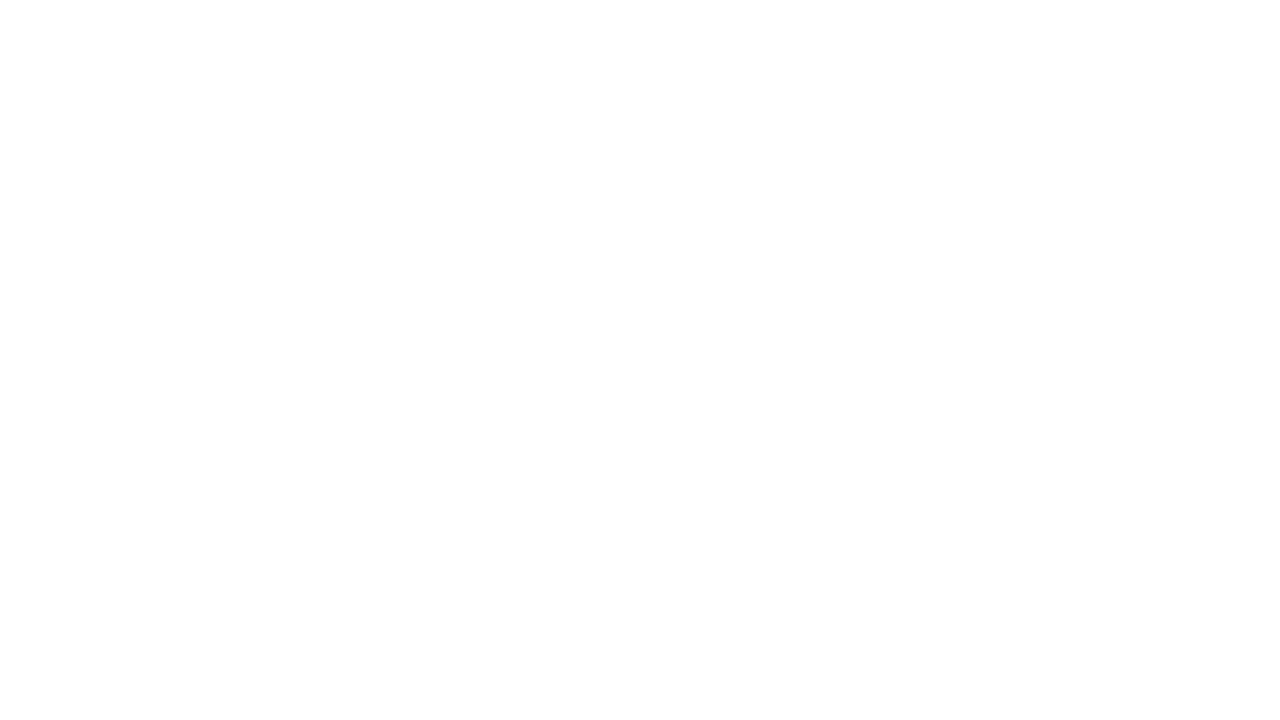